Tests dropdown functionality on a travel booking form by selecting origin and destination stations and currency

Starting URL: https://rahulshettyacademy.com/dropdownsPractise/

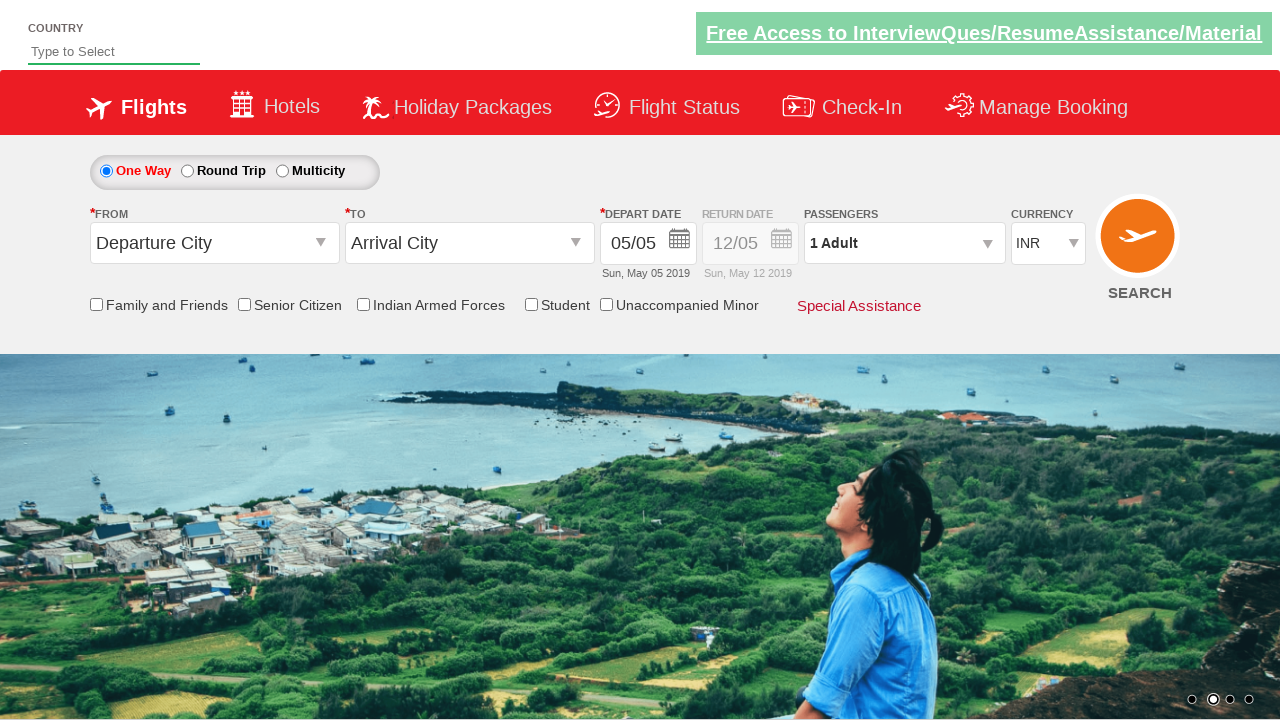

Clicked on origin station input field at (214, 243) on (//div[@class='row1']//input[contains(@id, 'originStation1')])[1]
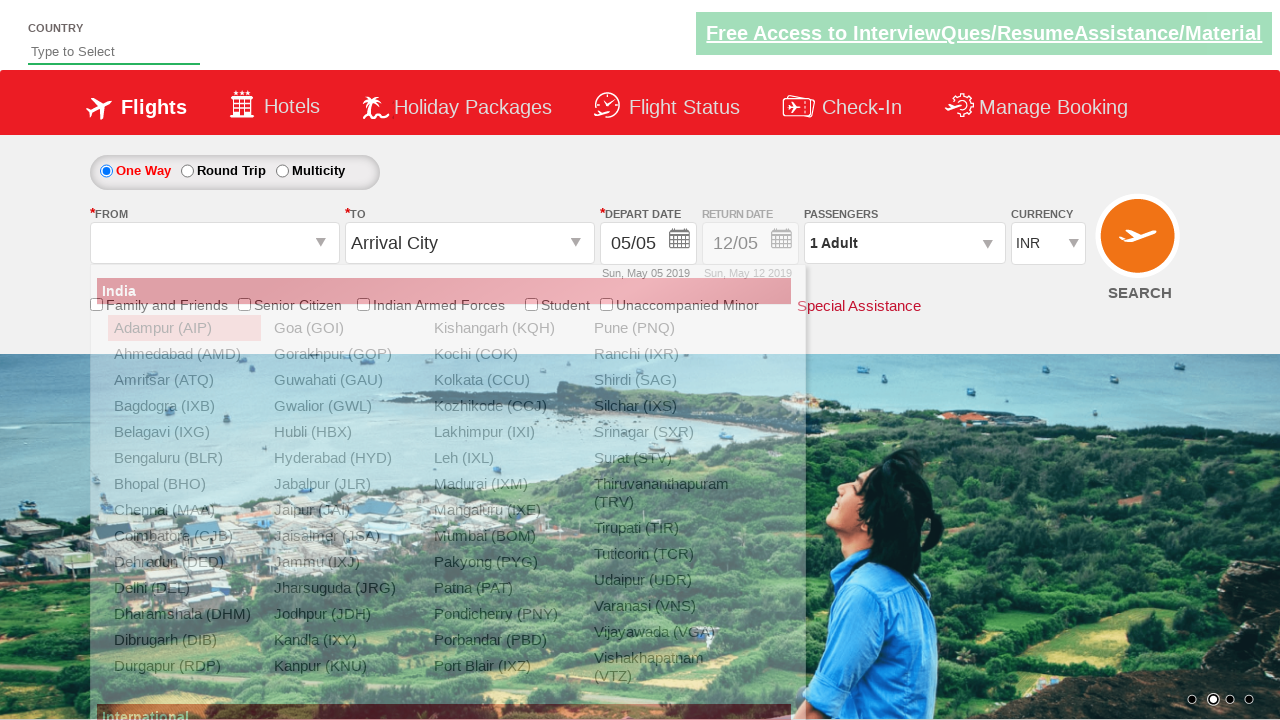

Selected MAA (Chennai) as origin station at (184, 510) on xpath=//a[@value='MAA']
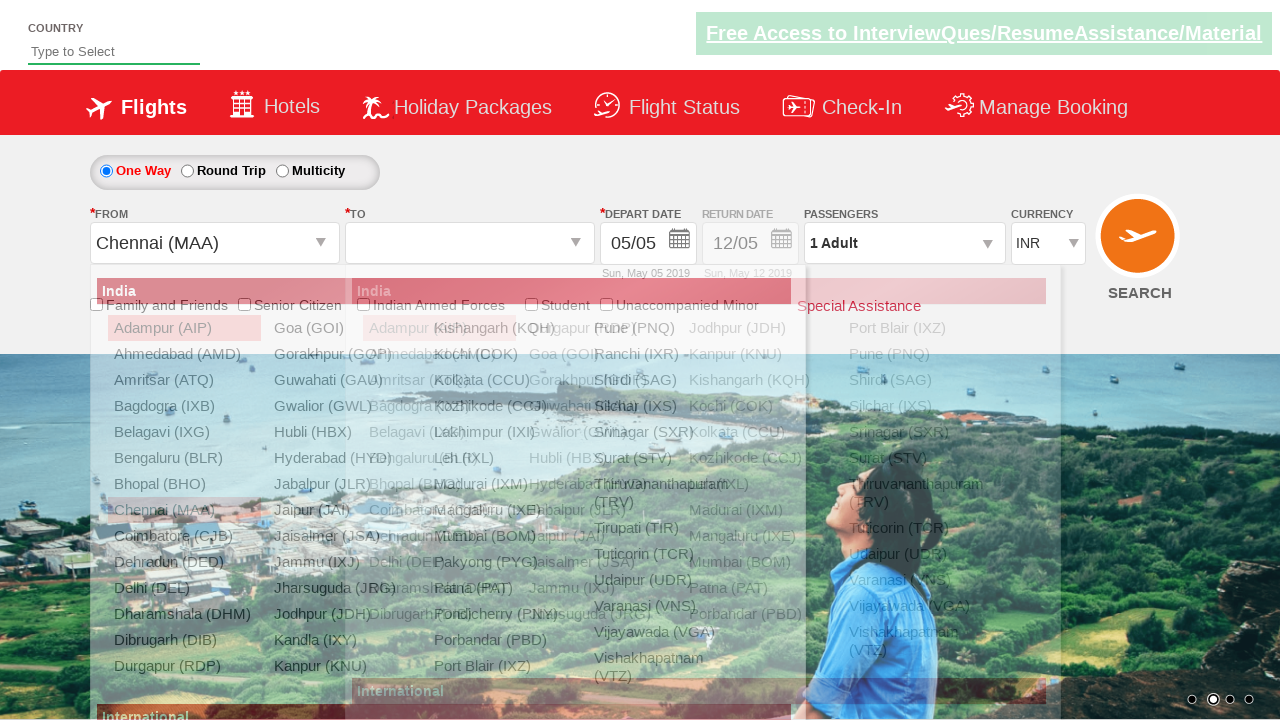

Selected GOI (Goa) as destination station at (599, 354) on (//a[@value='GOI'])[2]
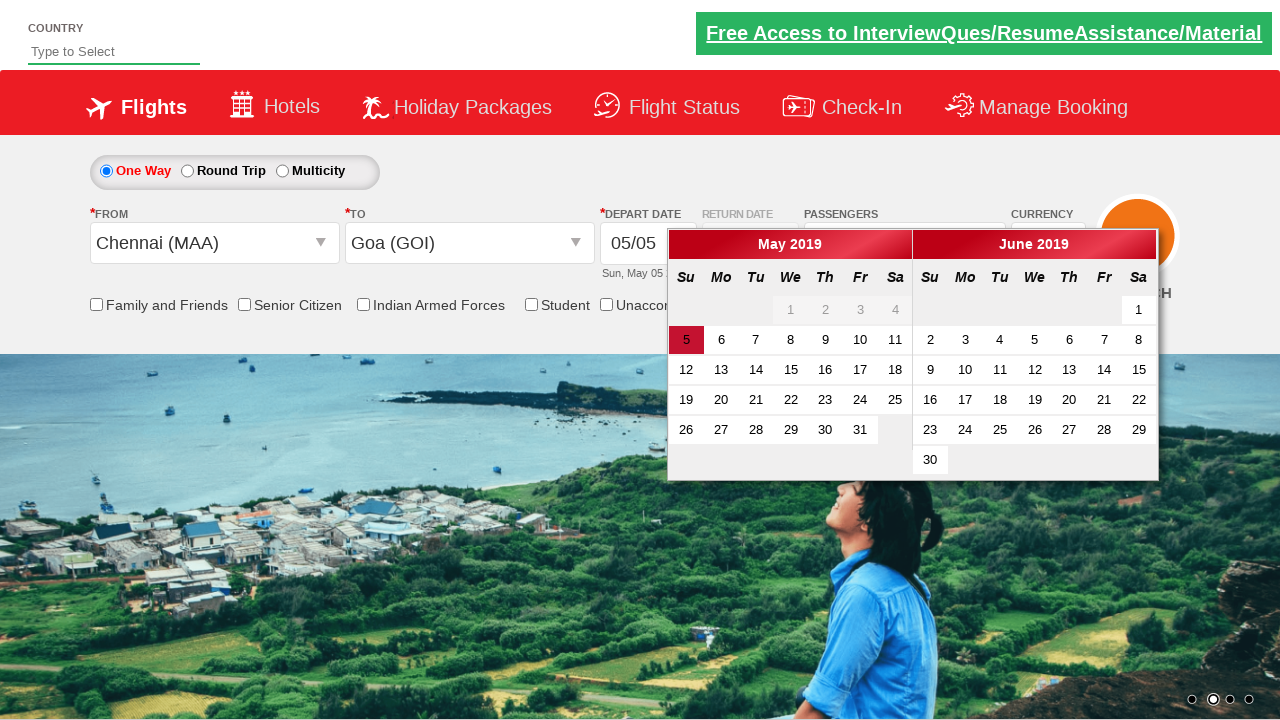

Selected USD as currency from dropdown on //select[contains(@id, 'Currency')]
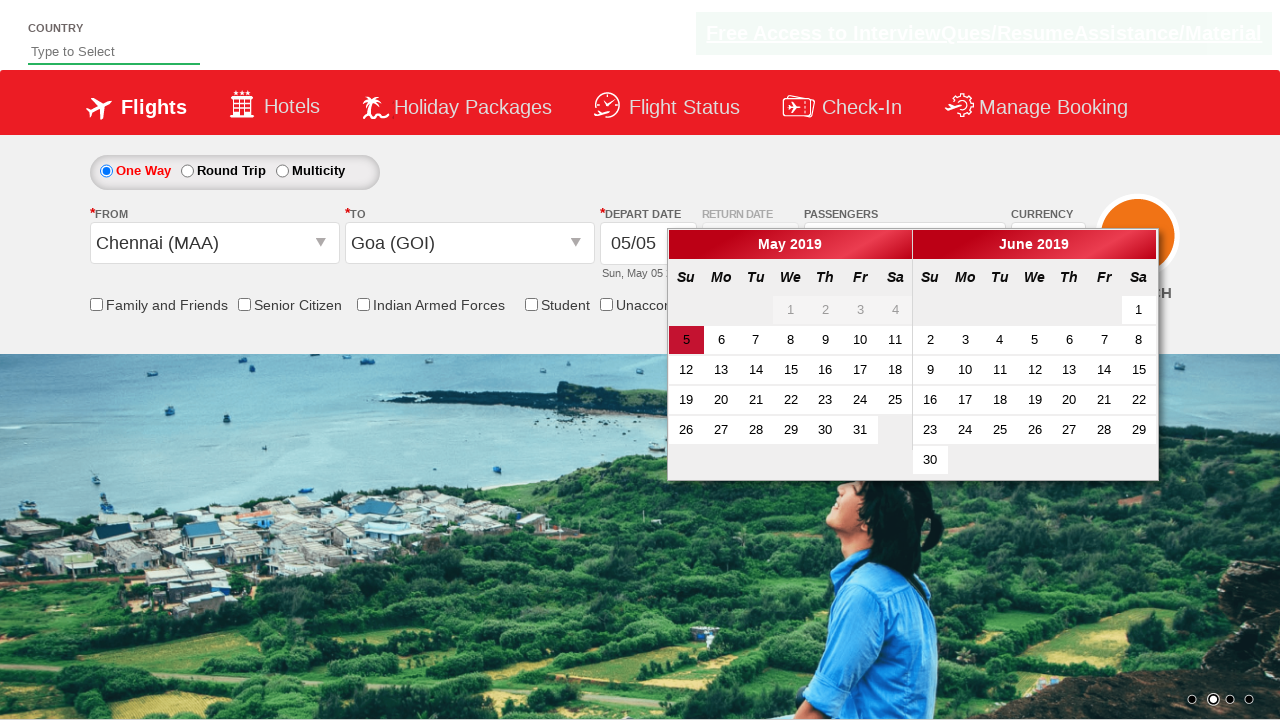

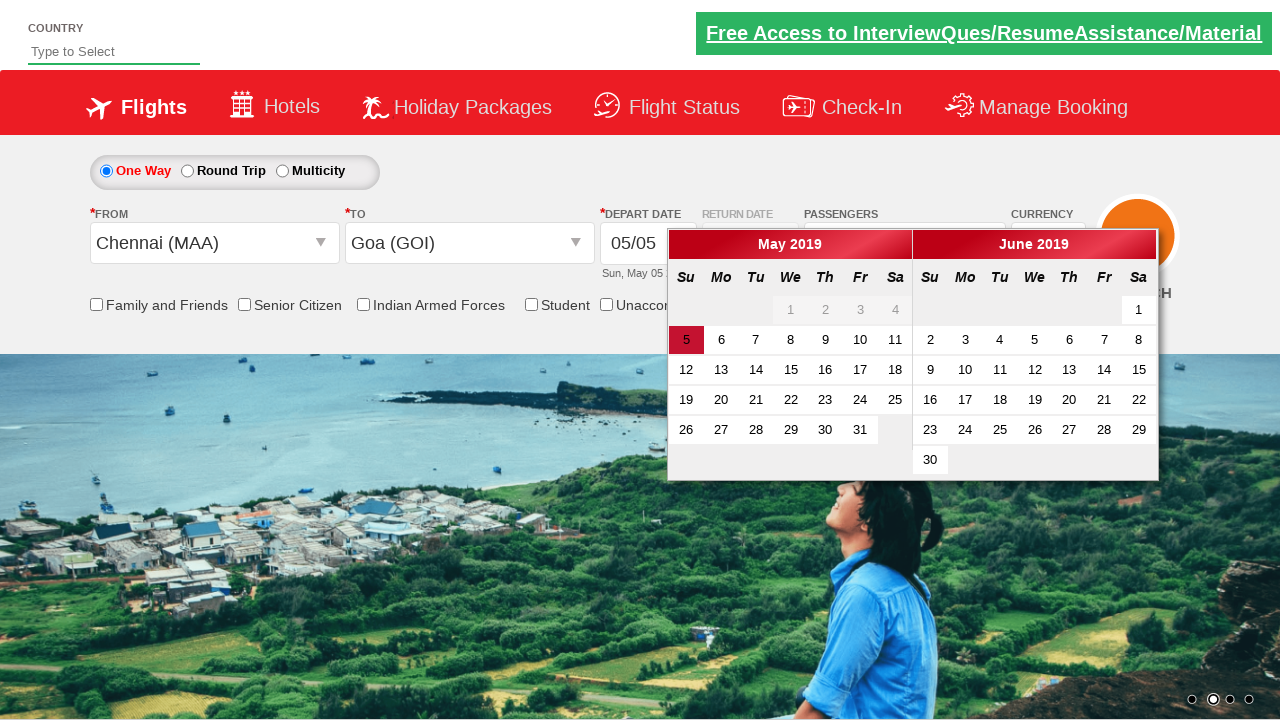